Clicks on the Careers link in the footer and navigates back

Starting URL: https://www.tatacliq.com/

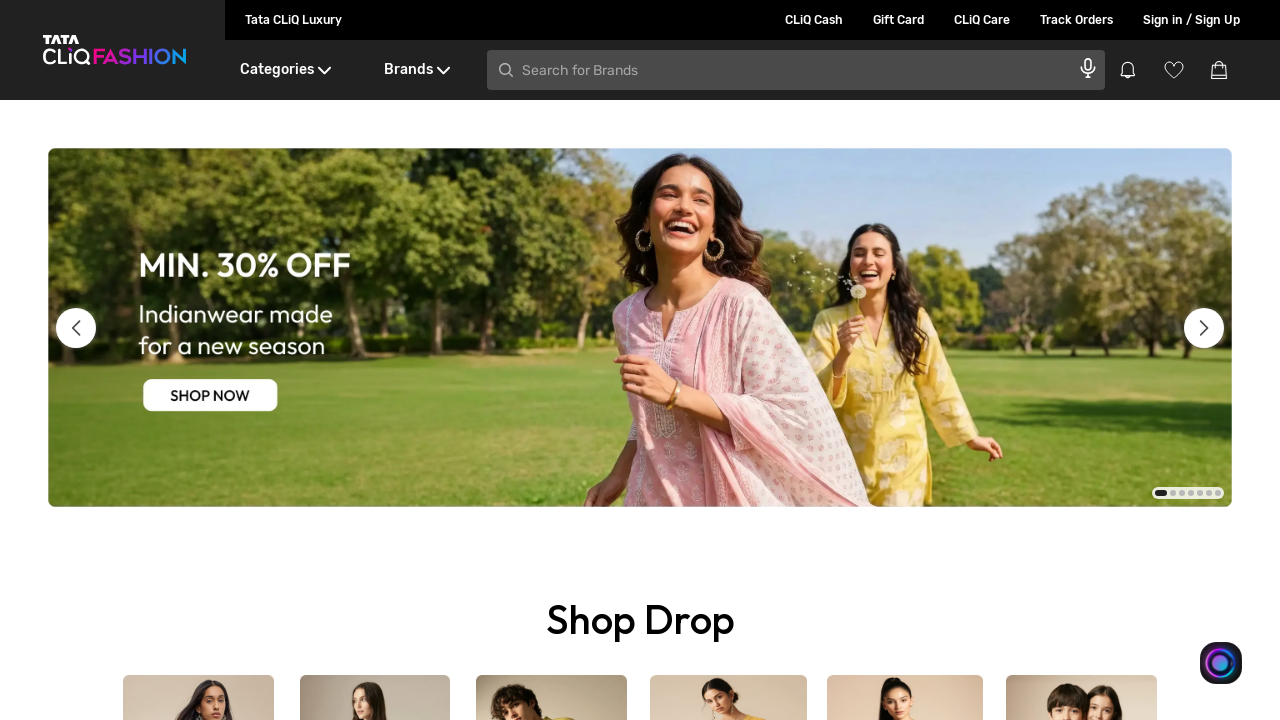

Scrolled down to footer area
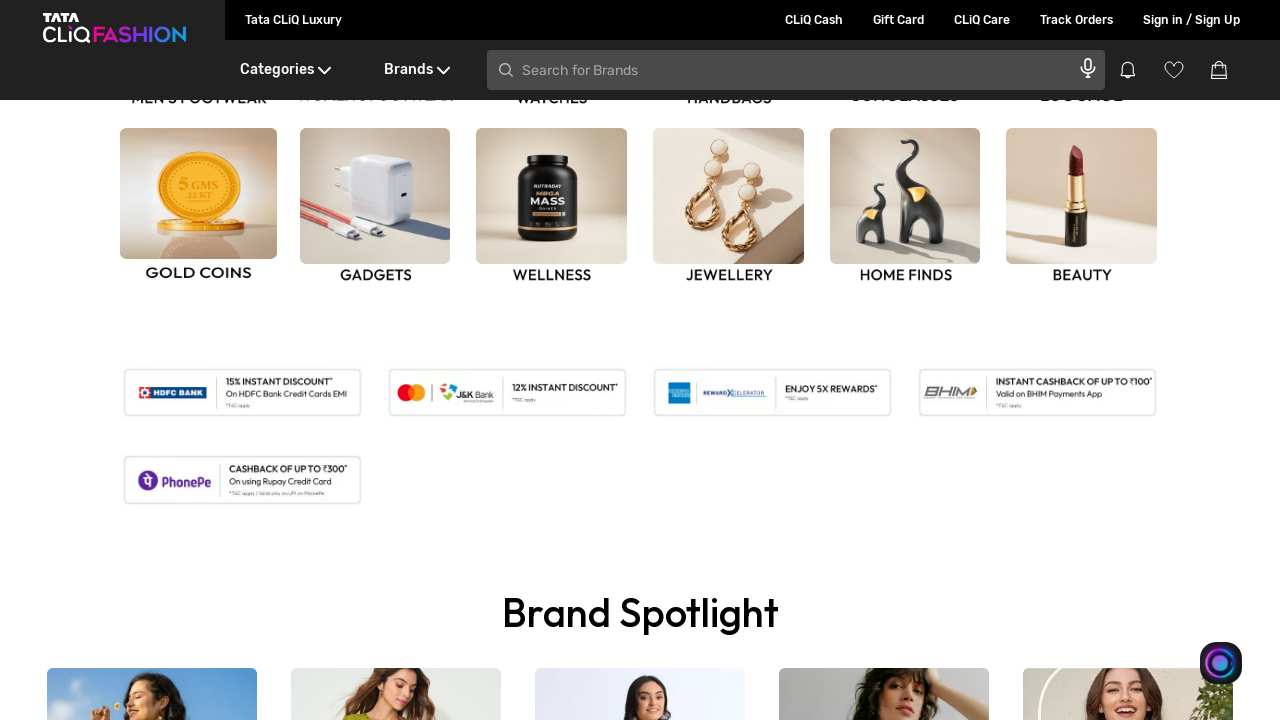

Clicked on Careers link in footer at (160, 361) on text=Careers
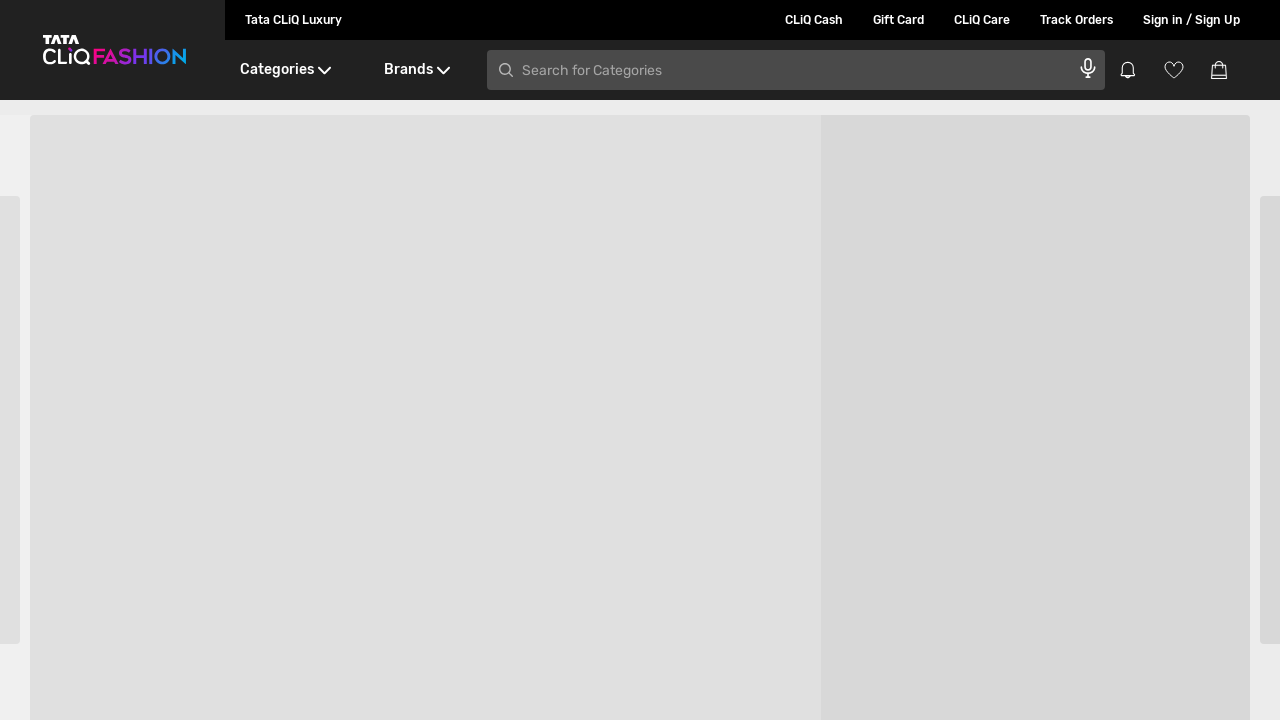

Navigated back to main page
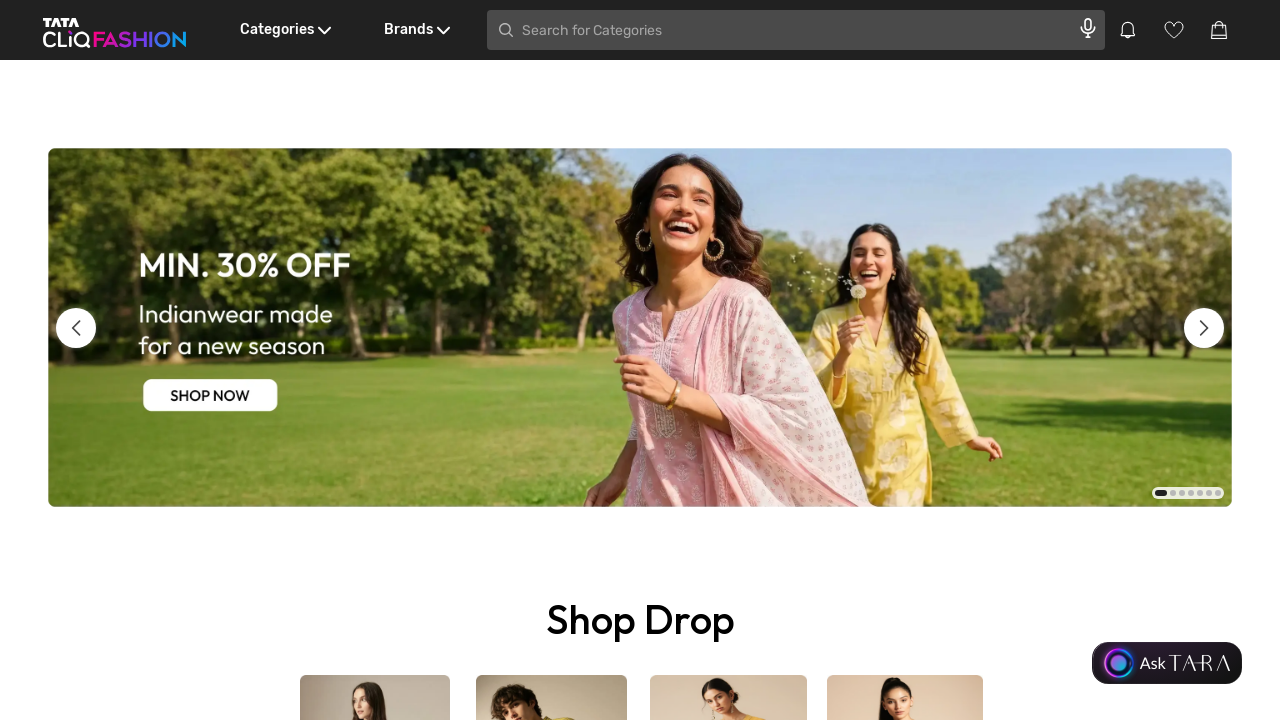

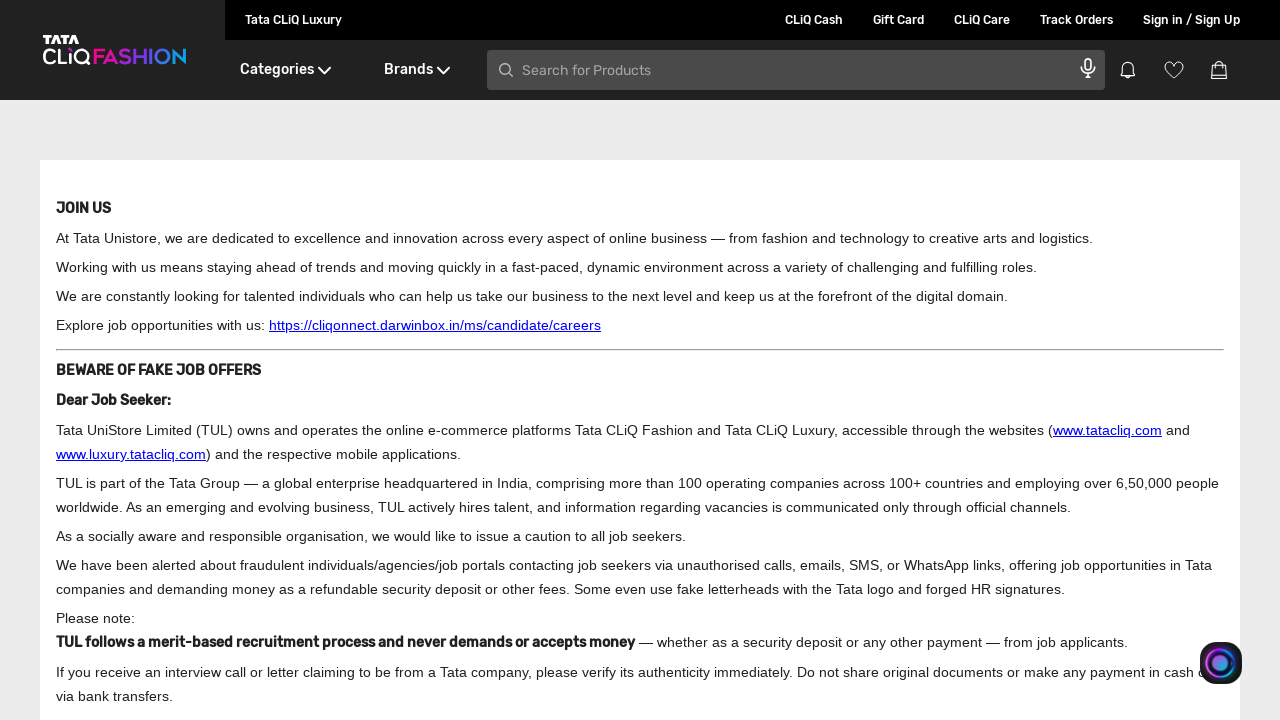